Tests that browser back button works correctly with filter navigation

Starting URL: https://demo.playwright.dev/todomvc

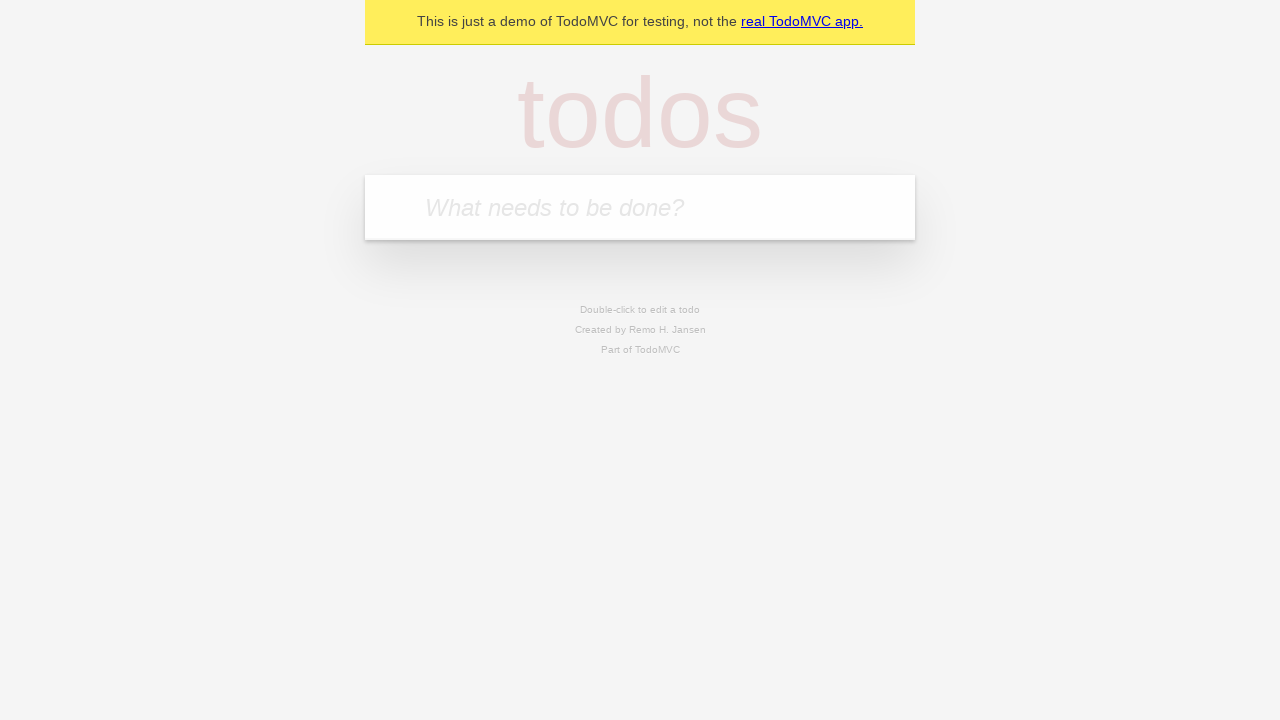

Filled todo input with 'buy some cheese' on internal:attr=[placeholder="What needs to be done?"i]
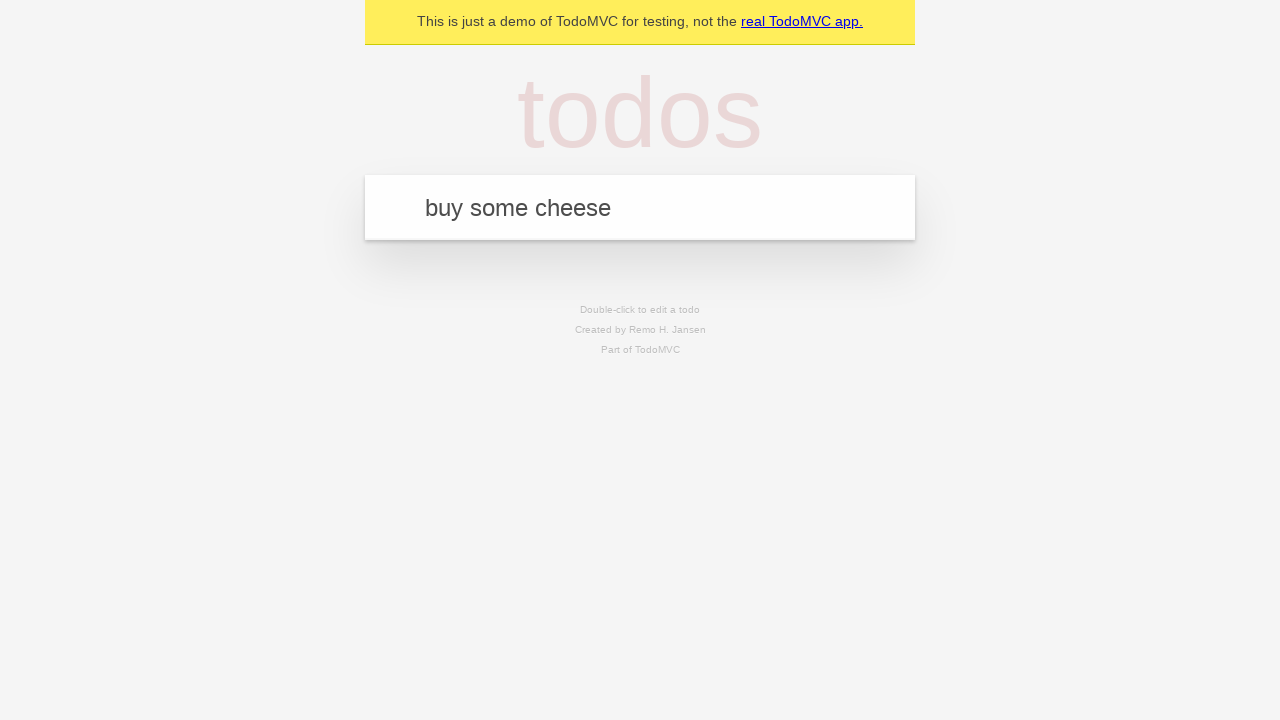

Pressed Enter to create todo 'buy some cheese' on internal:attr=[placeholder="What needs to be done?"i]
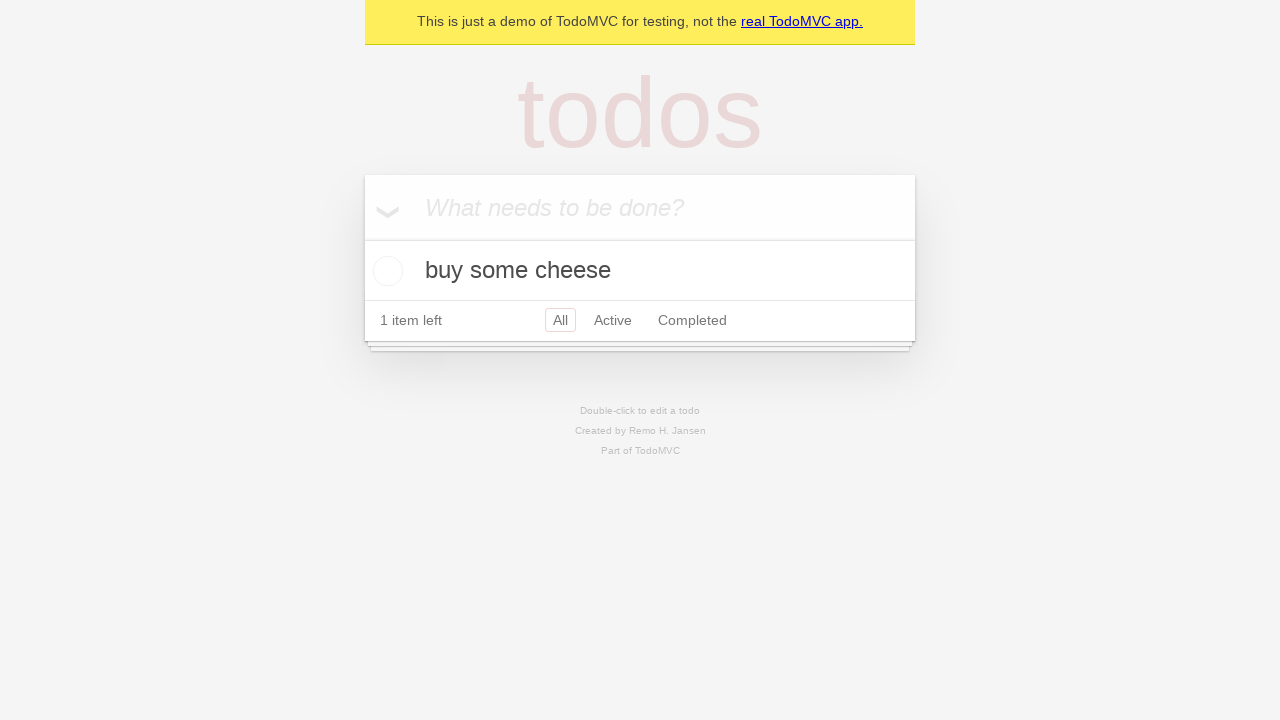

Filled todo input with 'feed the cat' on internal:attr=[placeholder="What needs to be done?"i]
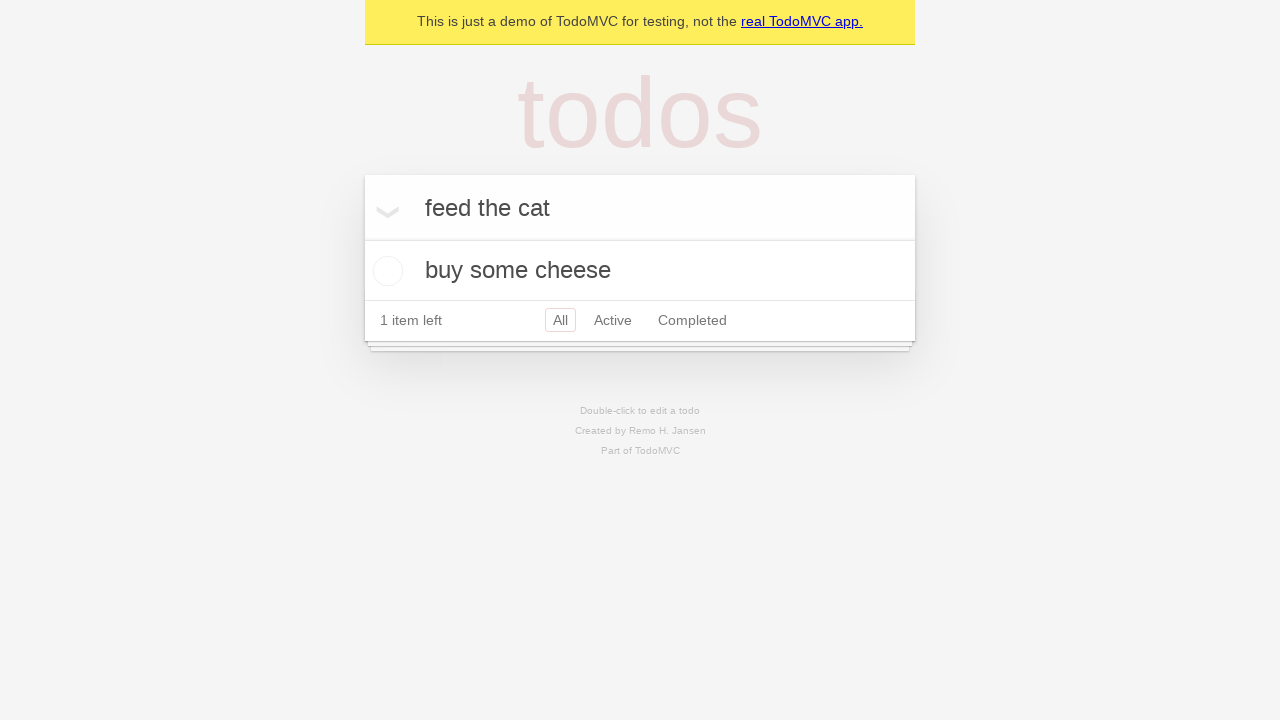

Pressed Enter to create todo 'feed the cat' on internal:attr=[placeholder="What needs to be done?"i]
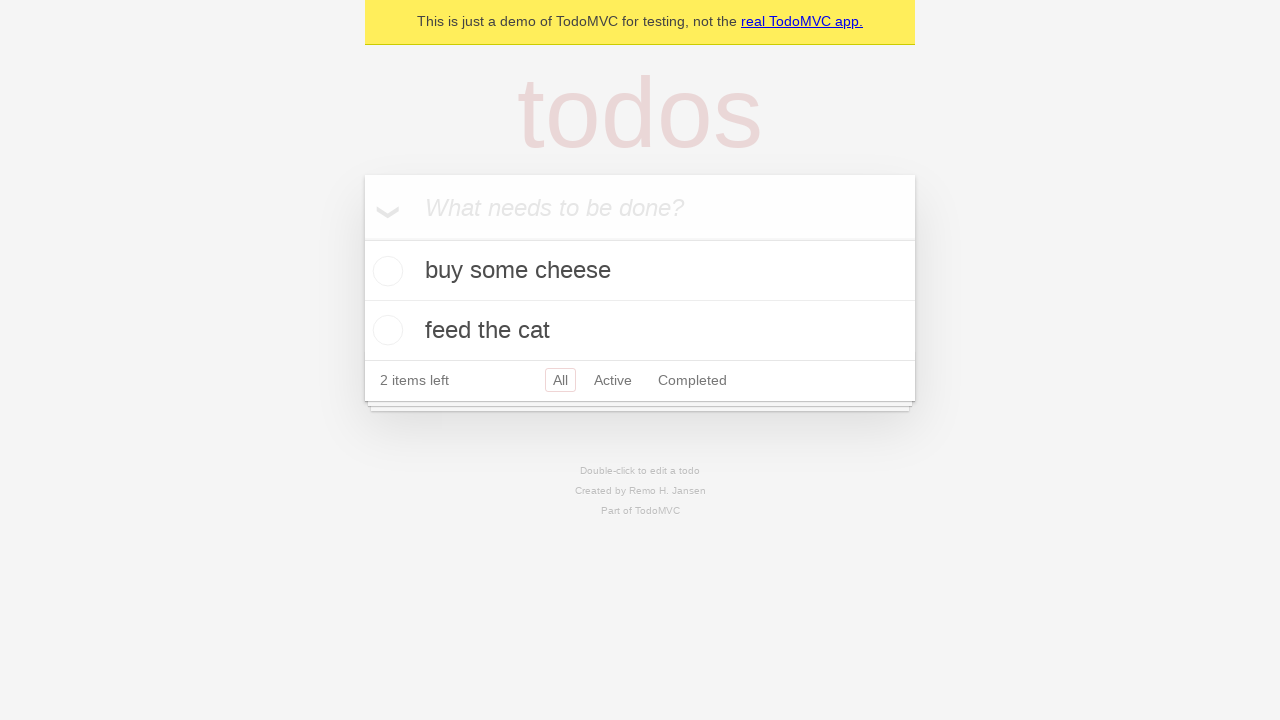

Filled todo input with 'book a doctors appointment' on internal:attr=[placeholder="What needs to be done?"i]
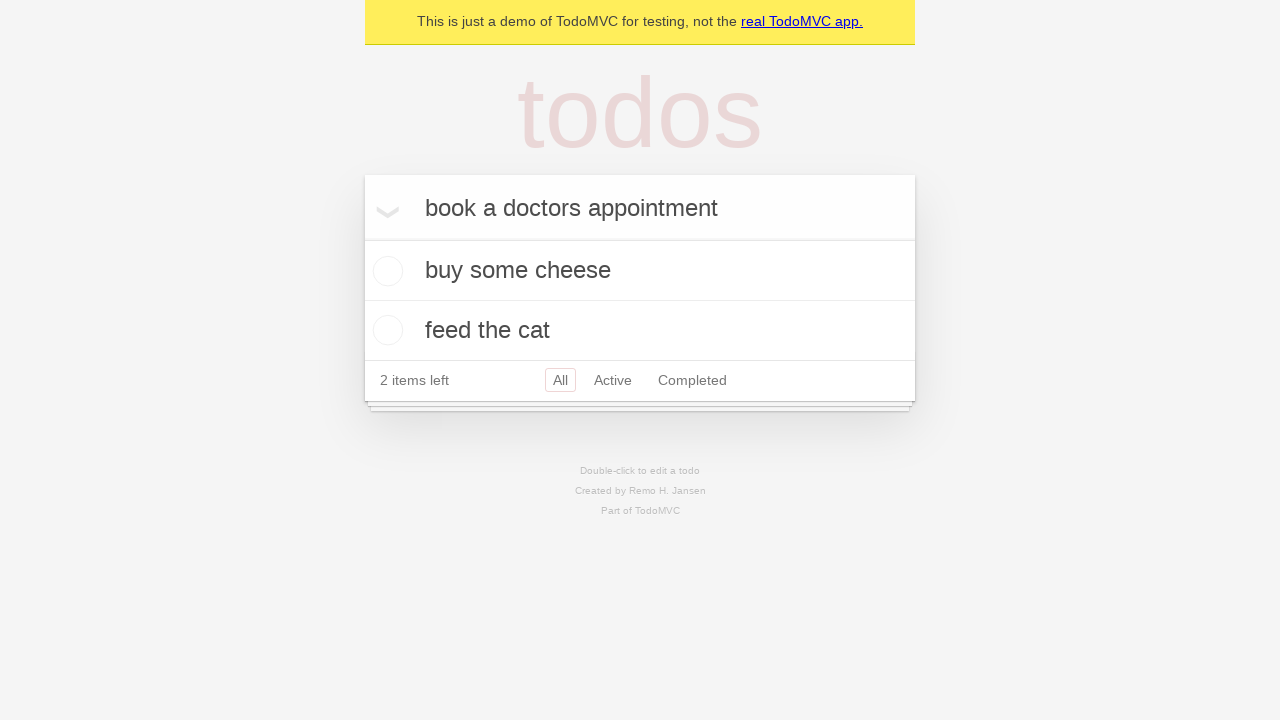

Pressed Enter to create todo 'book a doctors appointment' on internal:attr=[placeholder="What needs to be done?"i]
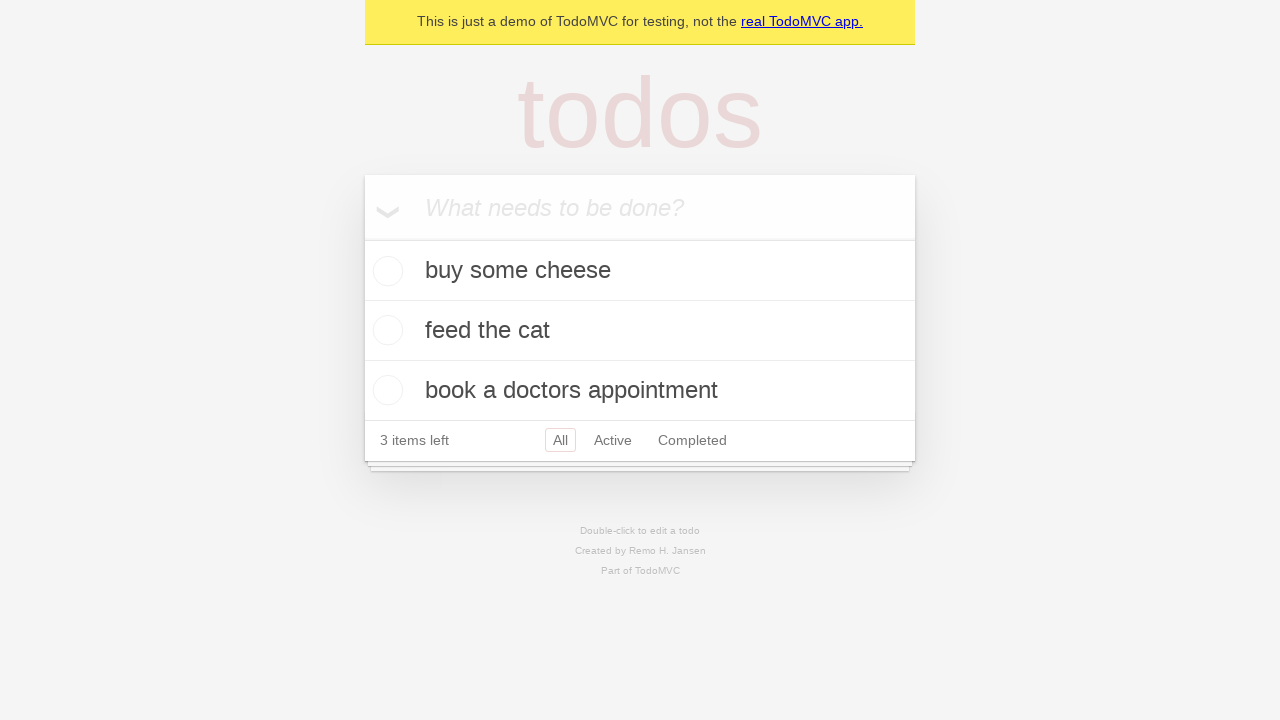

Checked the second todo item at (385, 330) on internal:testid=[data-testid="todo-item"s] >> nth=1 >> internal:role=checkbox
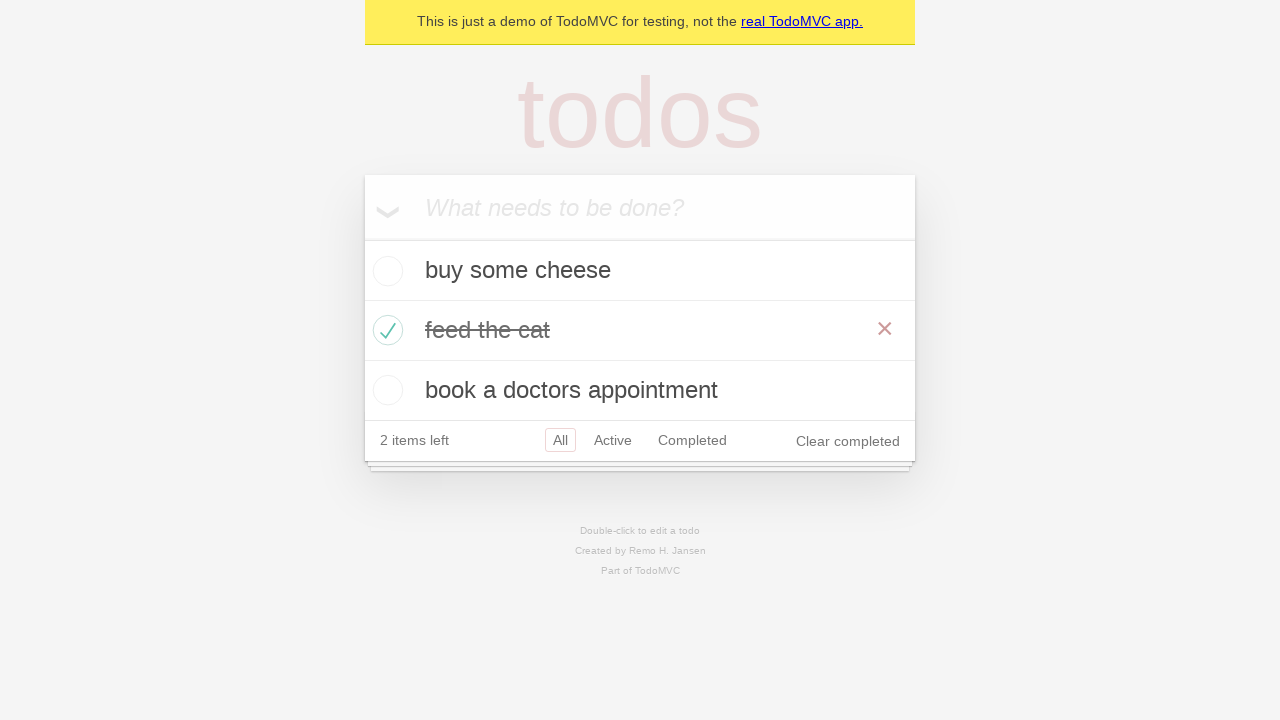

Clicked 'All' filter to show all todos at (560, 440) on internal:role=link[name="All"i]
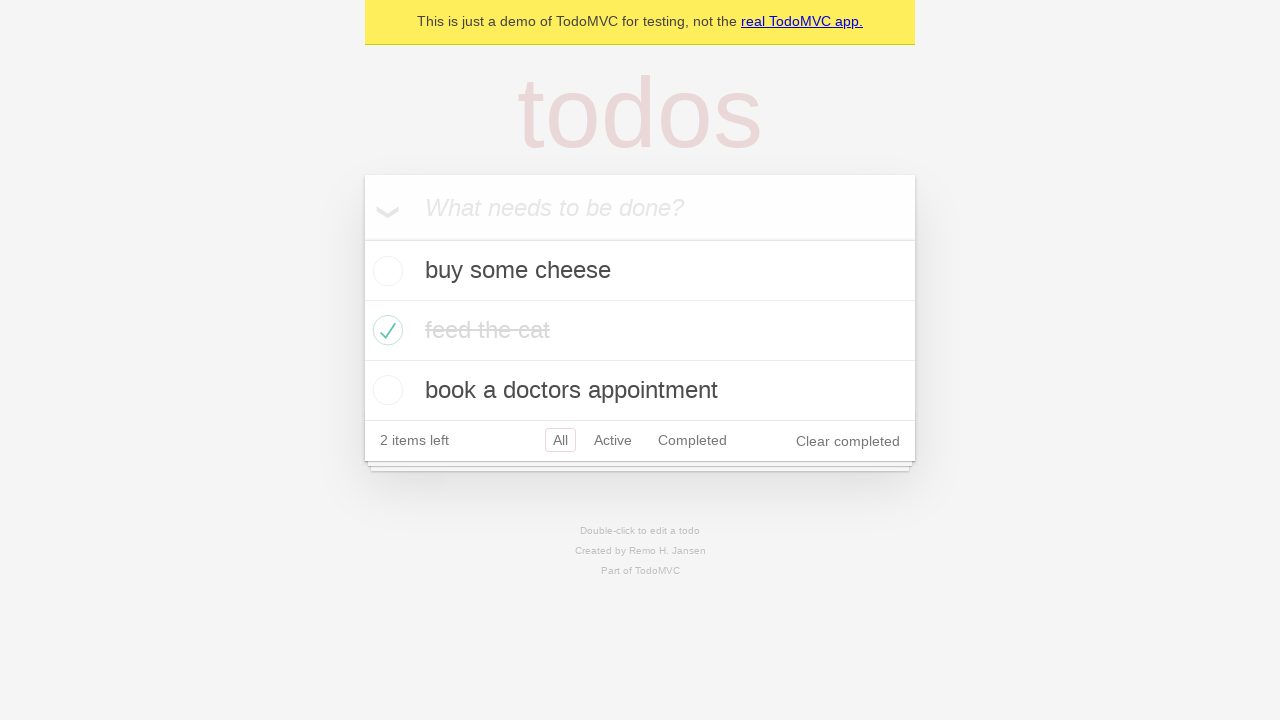

Clicked 'Active' filter to show only active todos at (613, 440) on internal:role=link[name="Active"i]
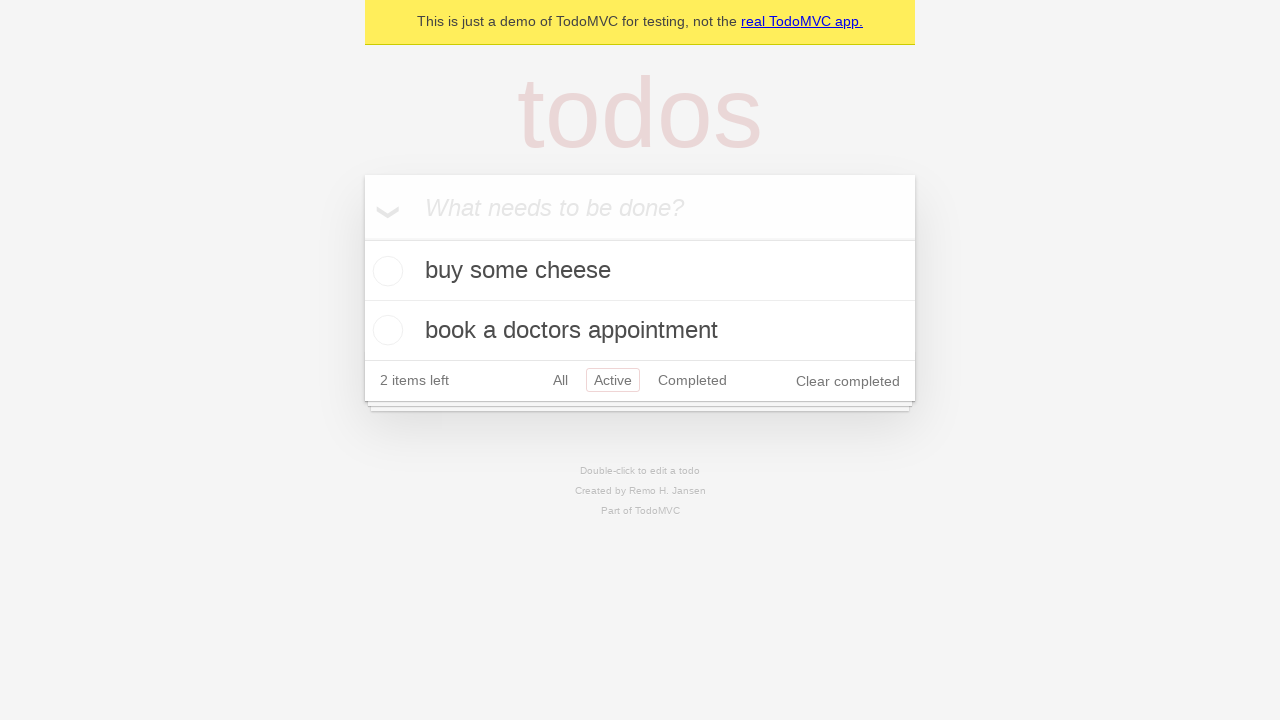

Clicked 'Completed' filter to show only completed todos at (692, 380) on internal:role=link[name="Completed"i]
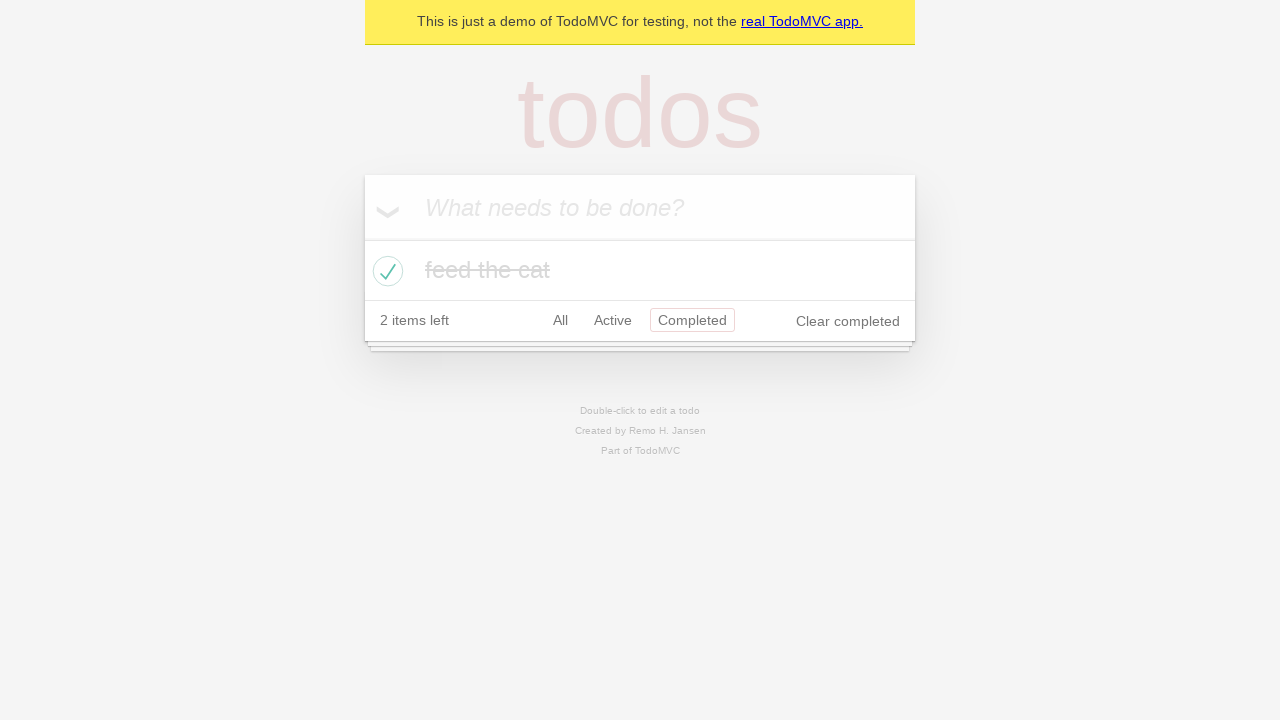

Clicked browser back button, returned to Active filter
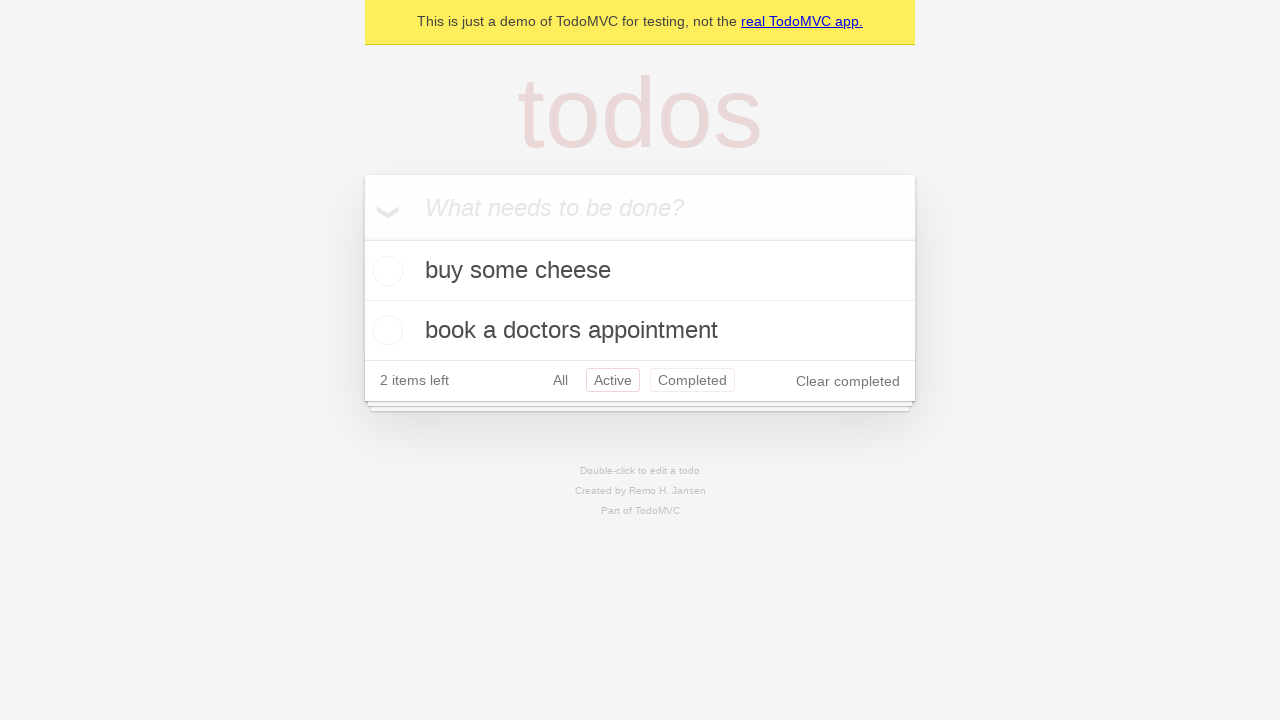

Clicked browser back button again, returned to All filter
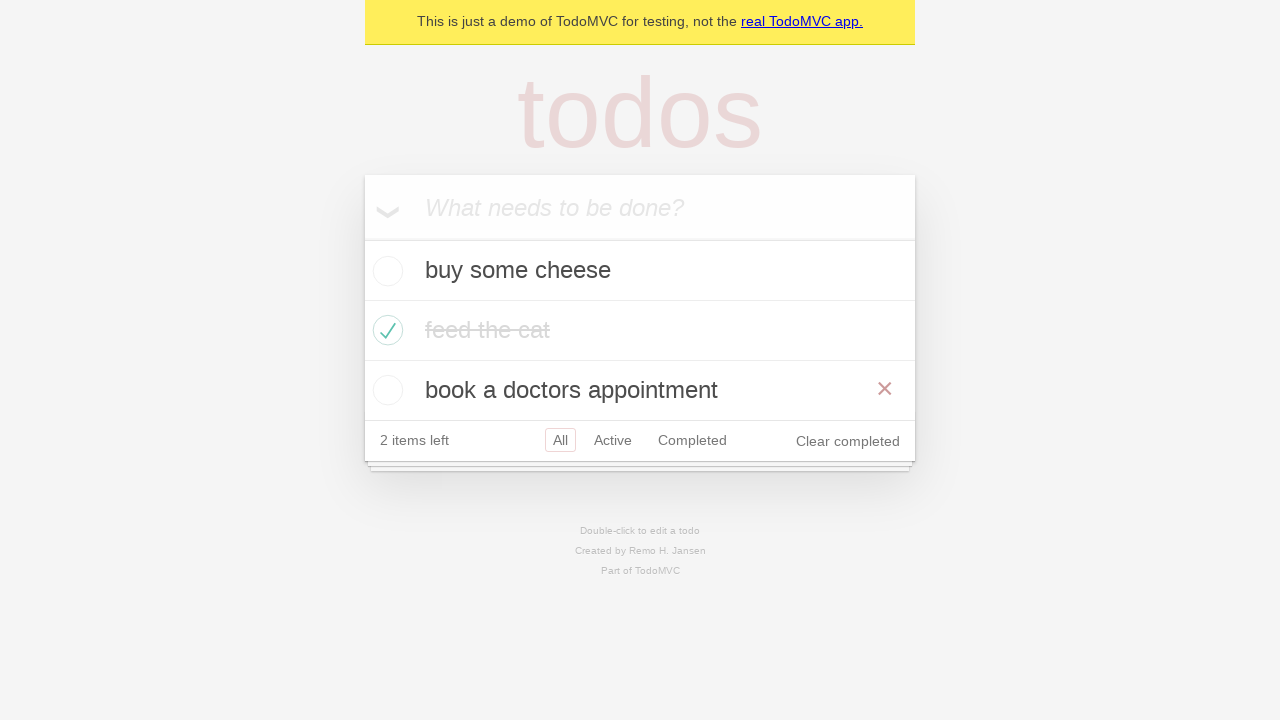

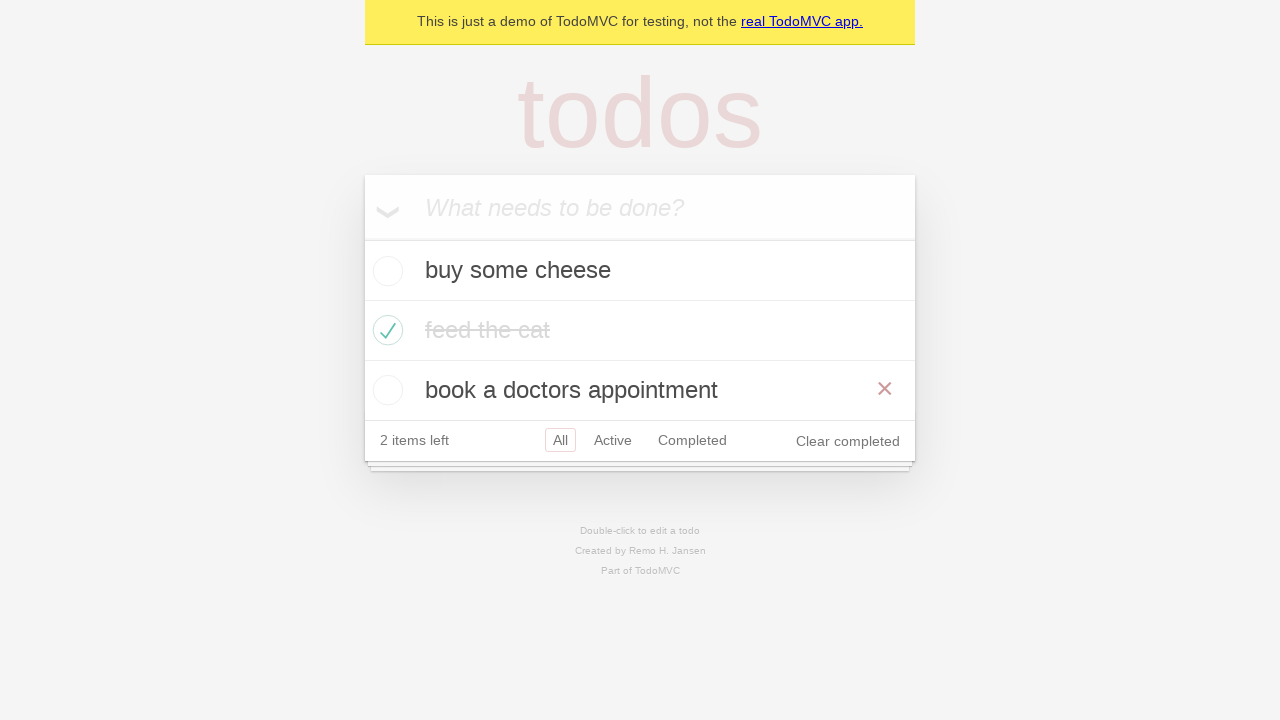